Tests JavaScript alert handling by clicking buttons that trigger different types of alerts (simple alert, confirm dialog, prompt dialog) and interacting with them using accept, dismiss, and sendKeys

Starting URL: http://the-internet.herokuapp.com/javascript_alerts

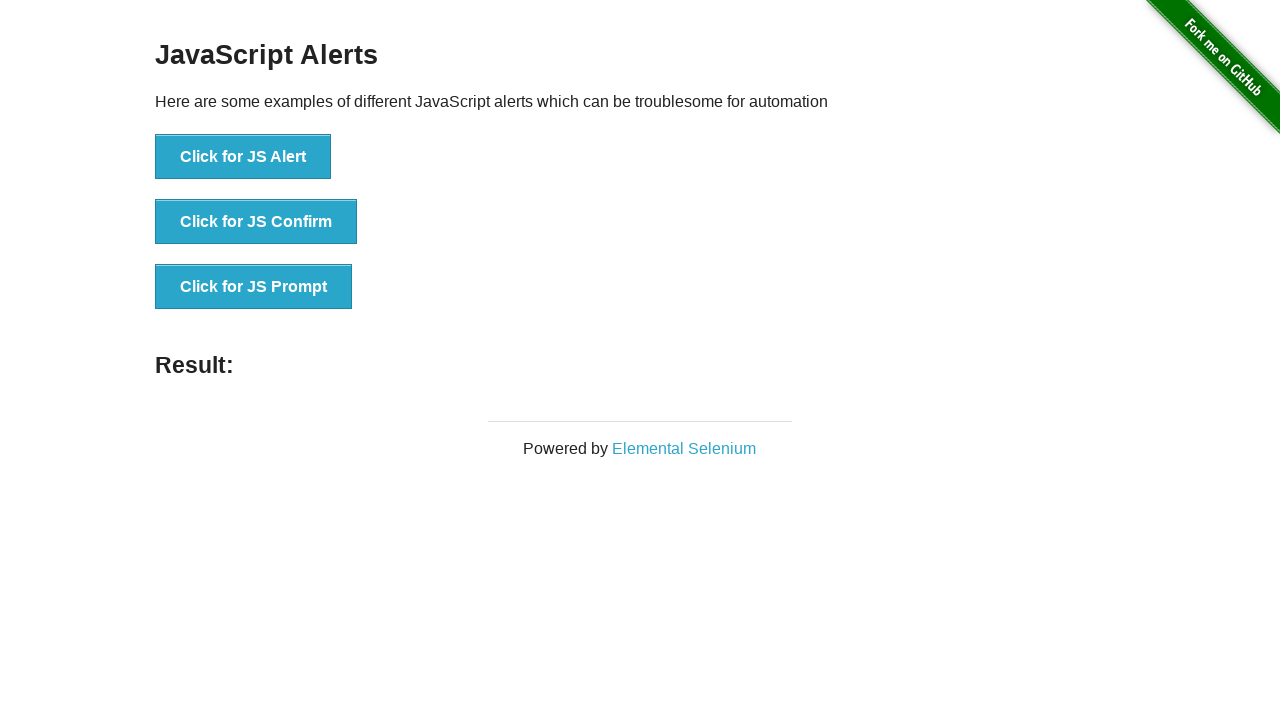

Navigated to JavaScript alerts test page
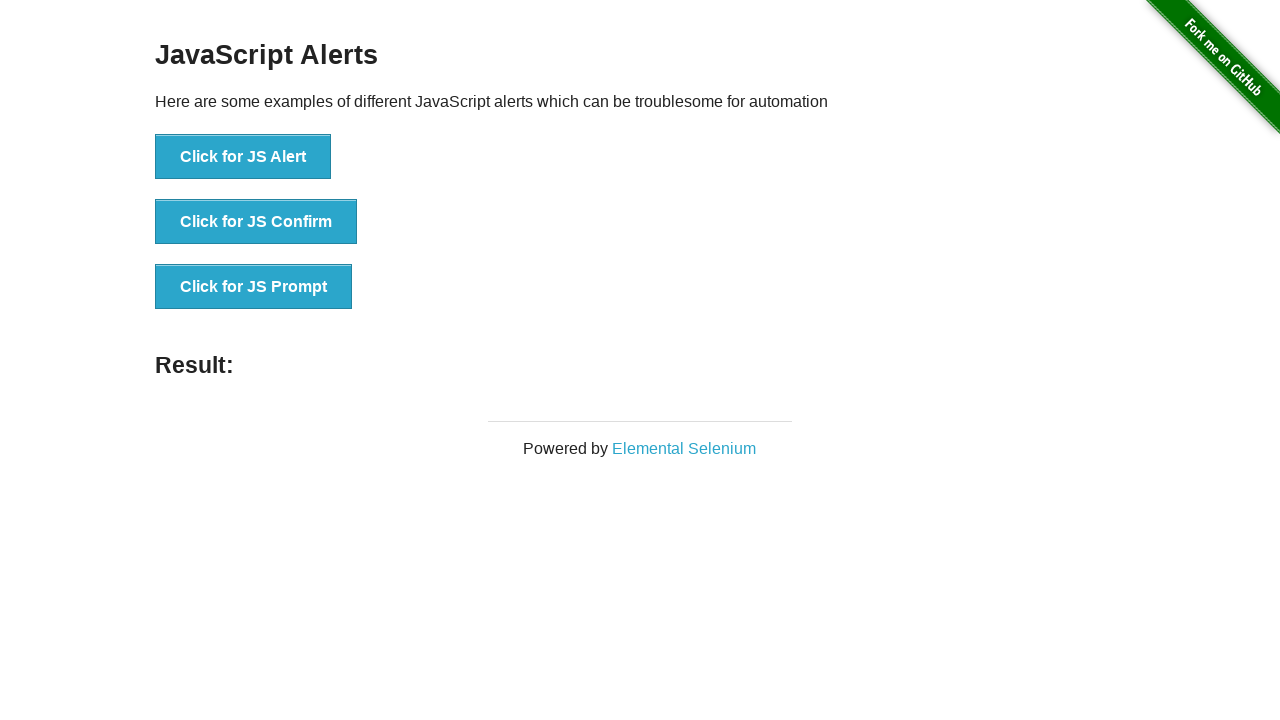

Clicked first button to trigger simple alert at (243, 157) on (//button)[1]
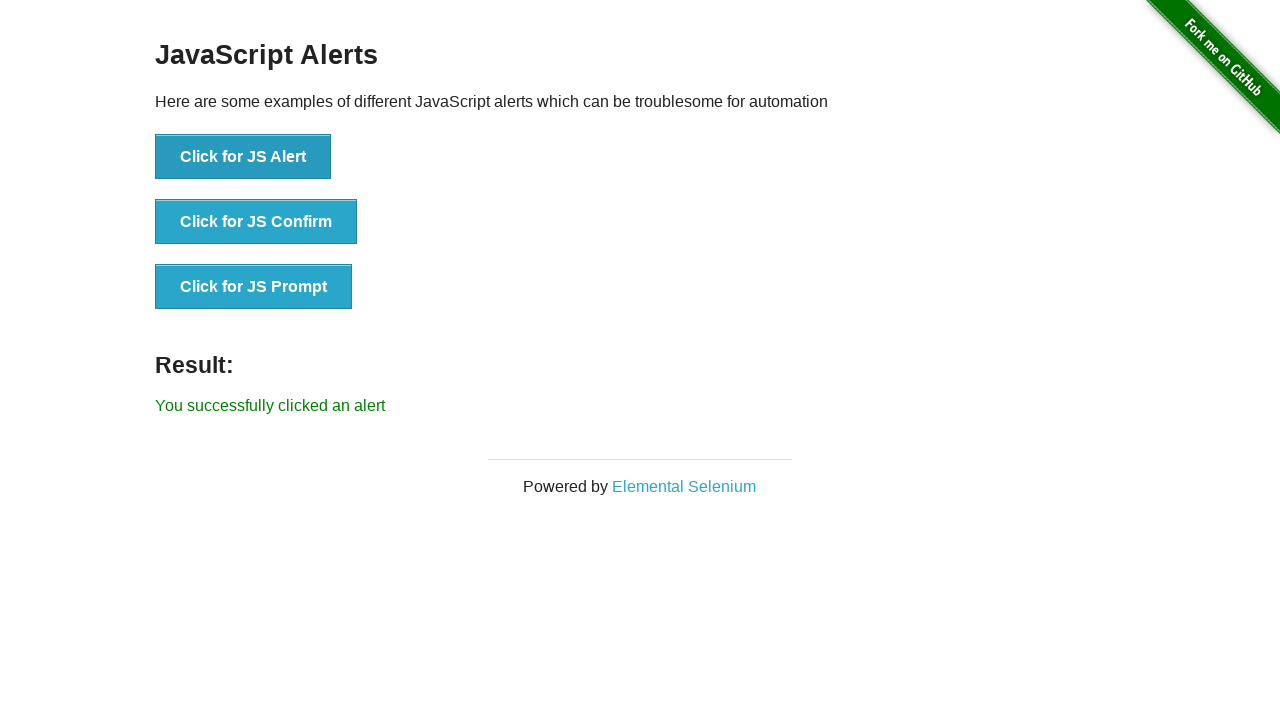

Accepted simple alert dialog at (243, 157) on (//button)[1]
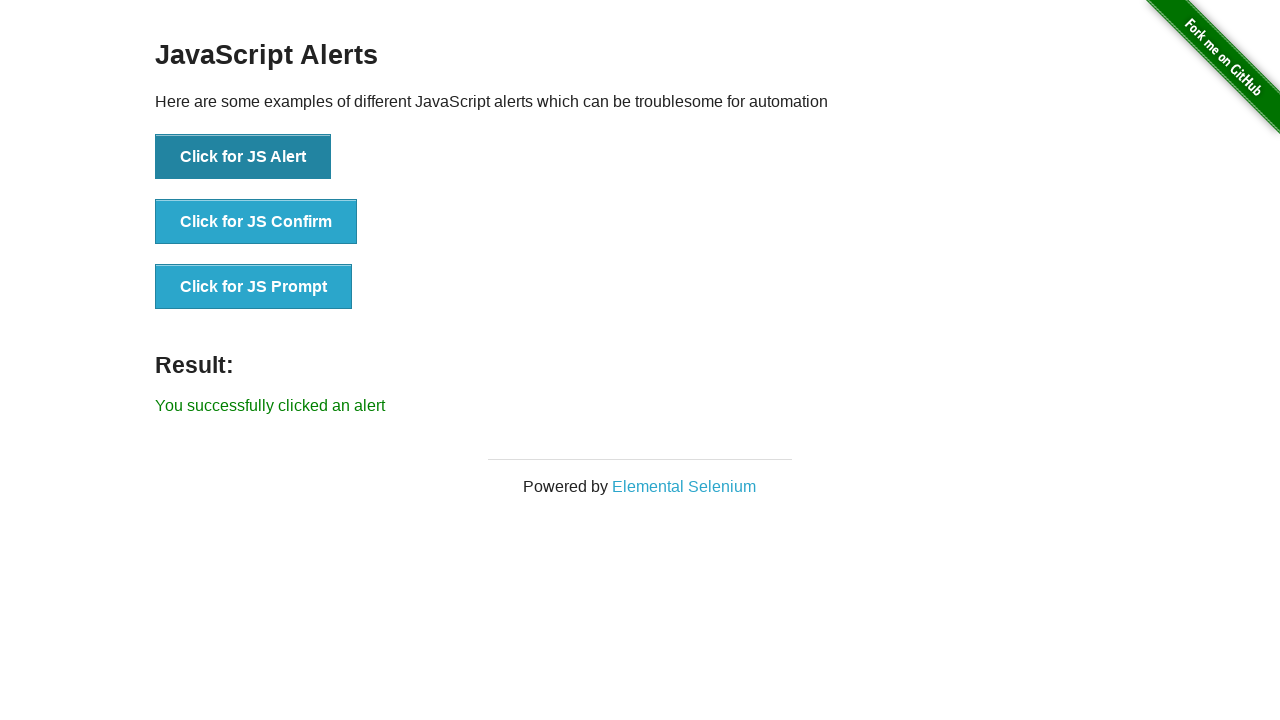

Clicked second button to trigger confirm dialog and dismissed it at (256, 222) on (//button)[2]
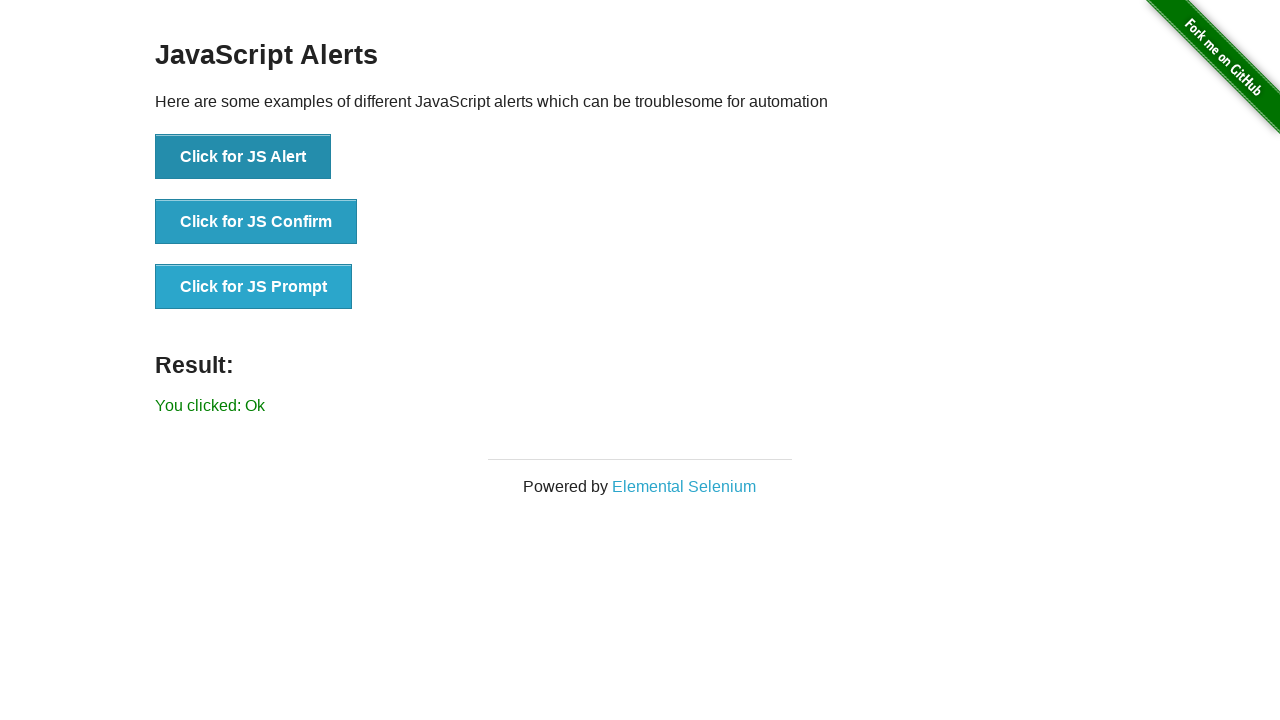

Removed dismiss dialog event listener
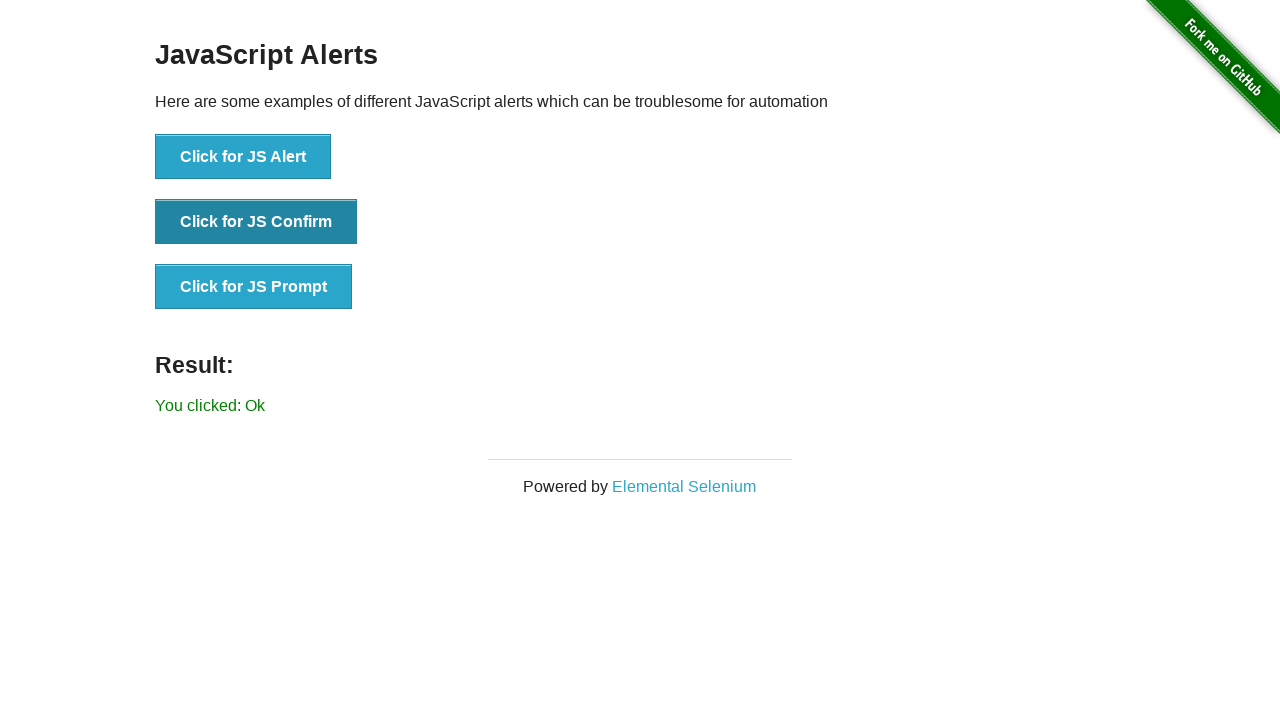

Clicked third button to trigger prompt dialog and entered 'oooooooh' text at (254, 287) on (//button)[3]
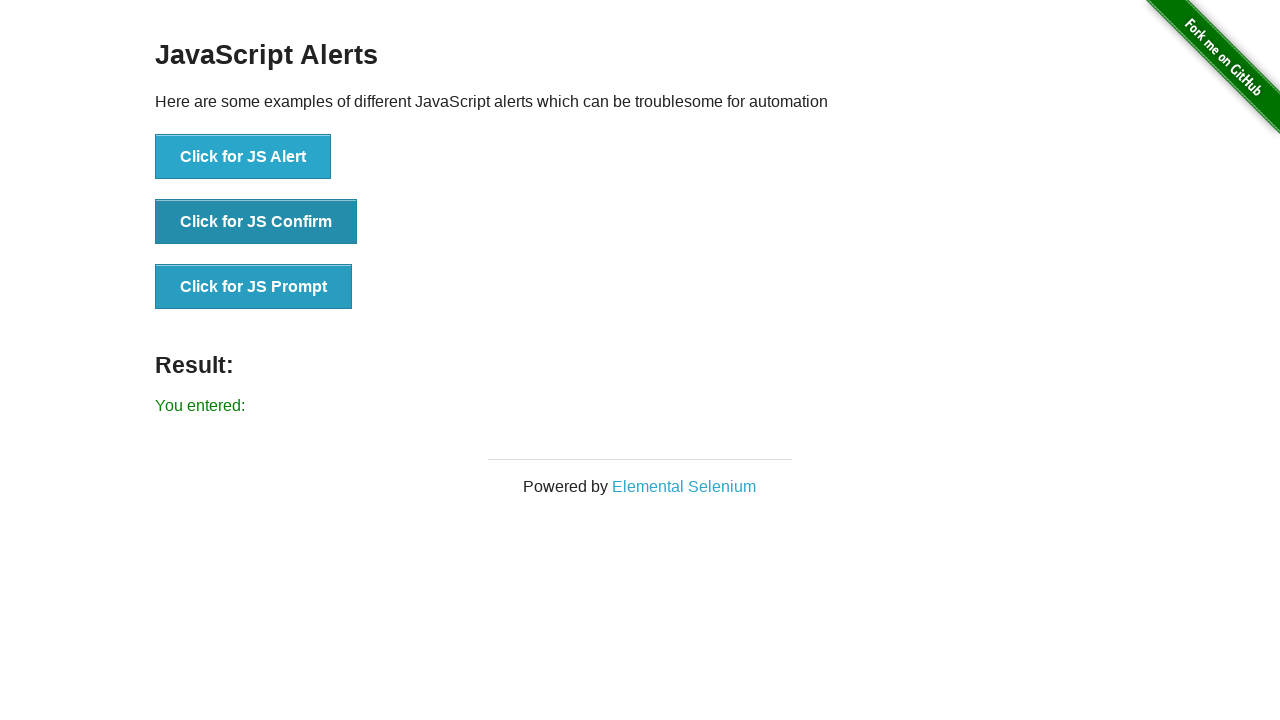

Result element appeared on page
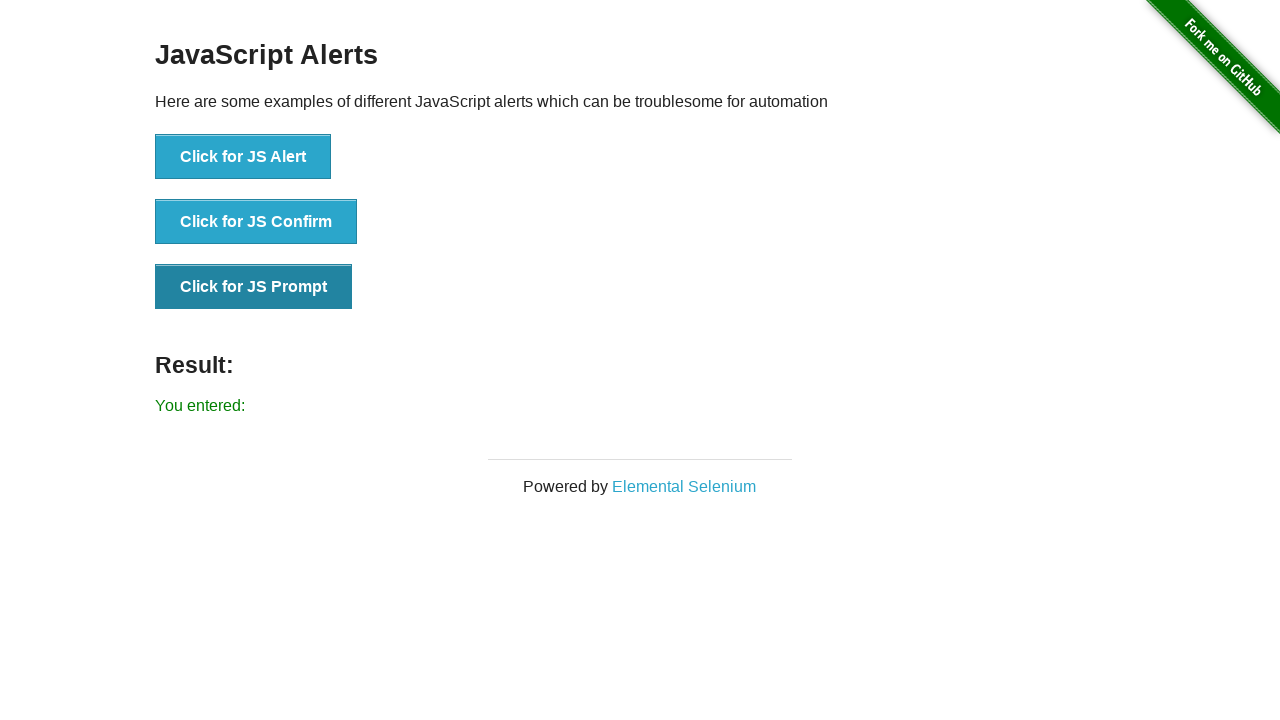

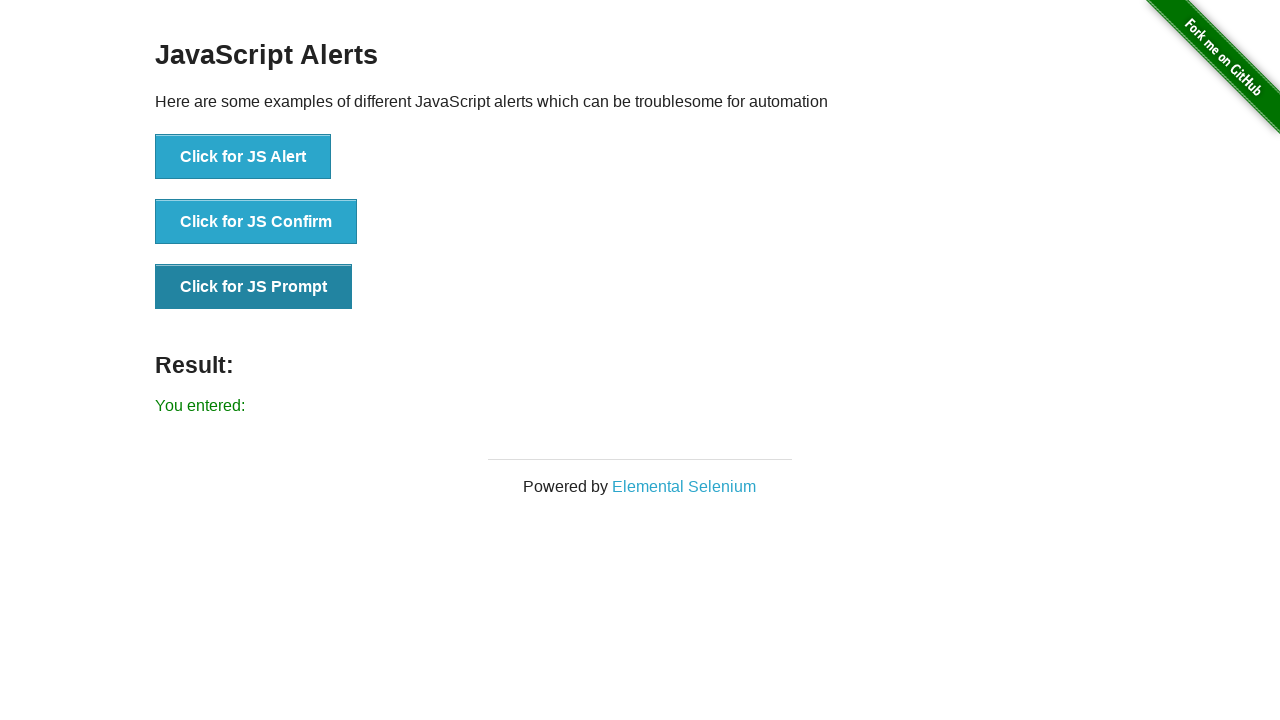